Opens OpenCart website and then opens Text Compare website in a new browser window

Starting URL: https://www.opencart.com/

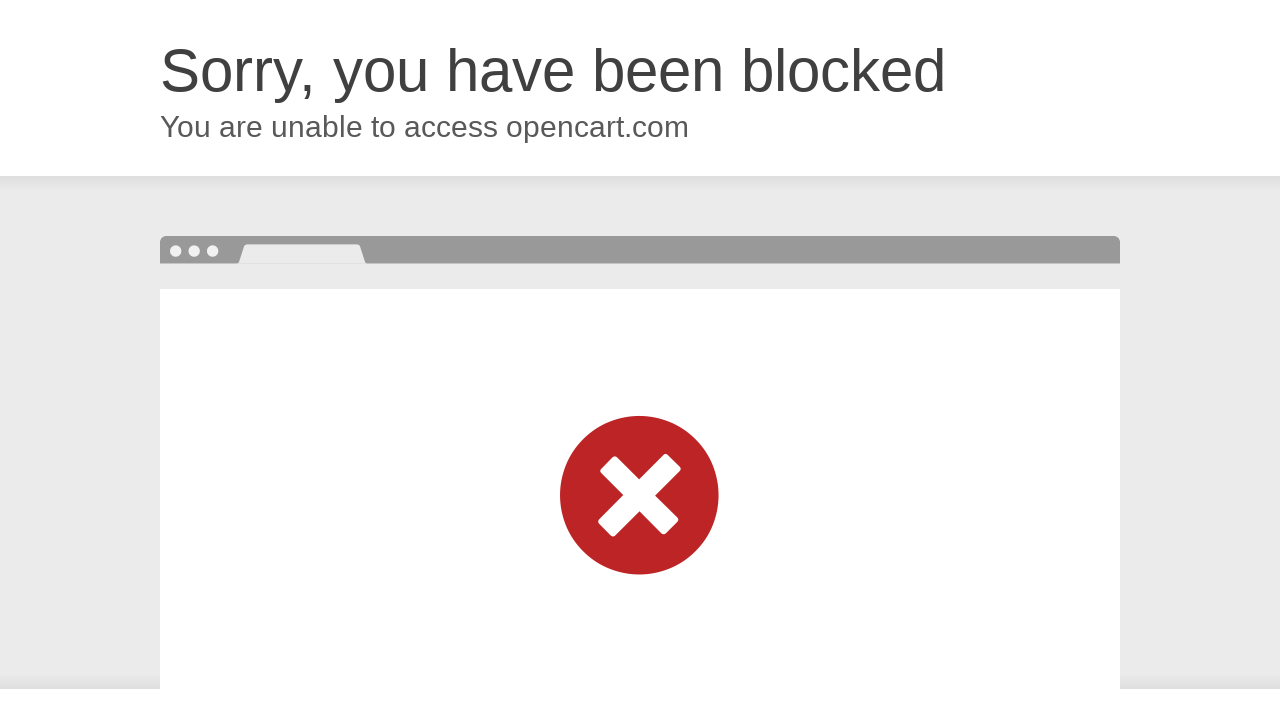

Opened a new browser window/tab
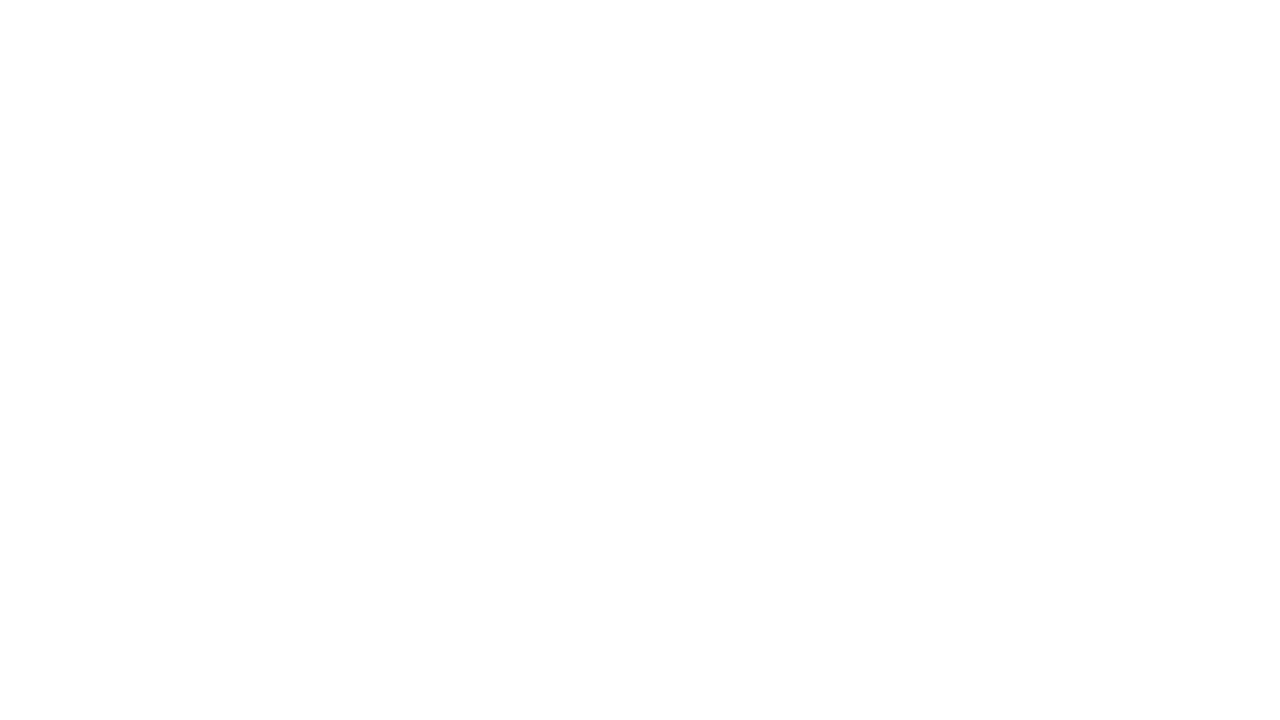

Navigated to Text Compare website (https://text-compare.com/) in new window
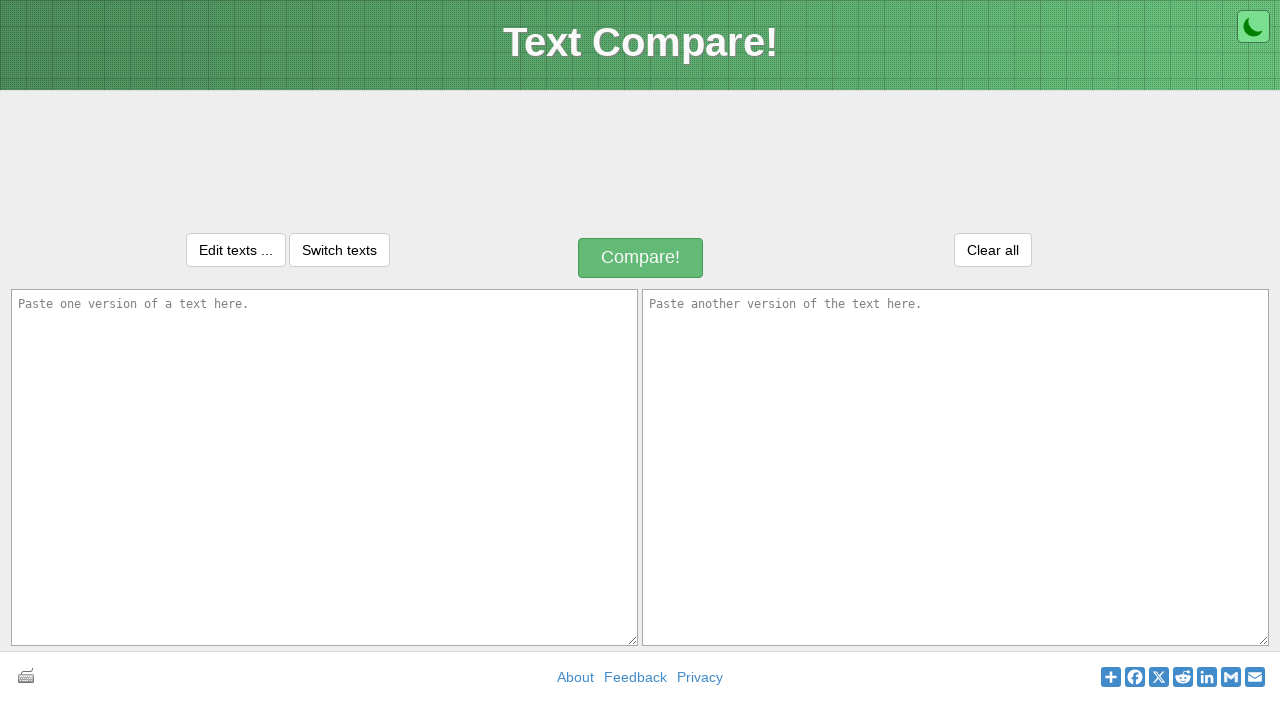

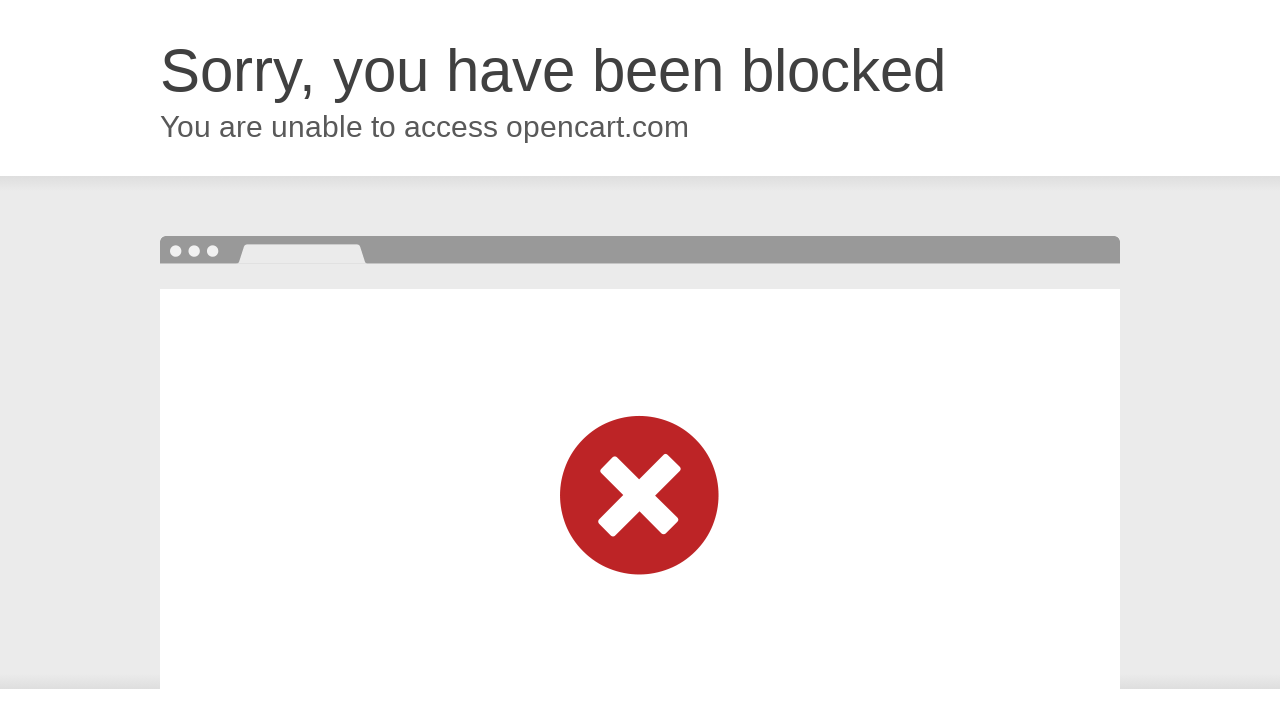